Tests highlighting an element on a page by finding it and applying a temporary red dashed border style using JavaScript execution

Starting URL: http://the-internet.herokuapp.com/large

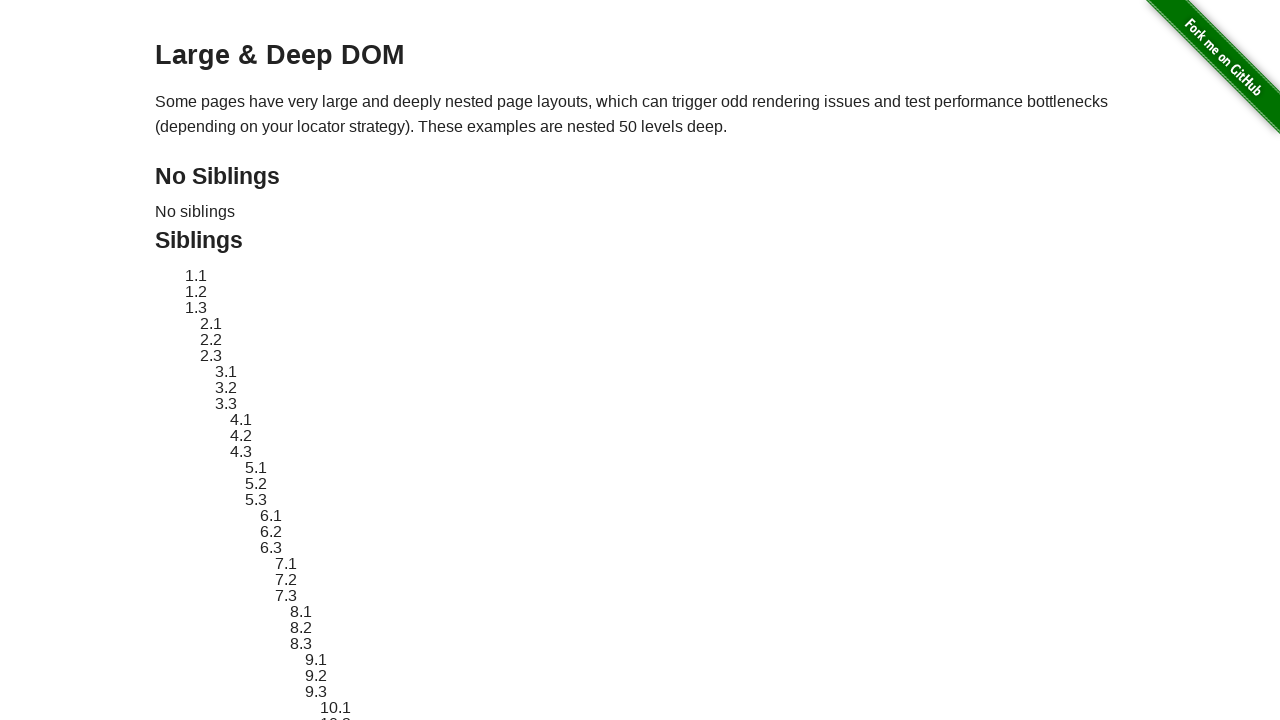

Located target element with ID 'sibling-2.3'
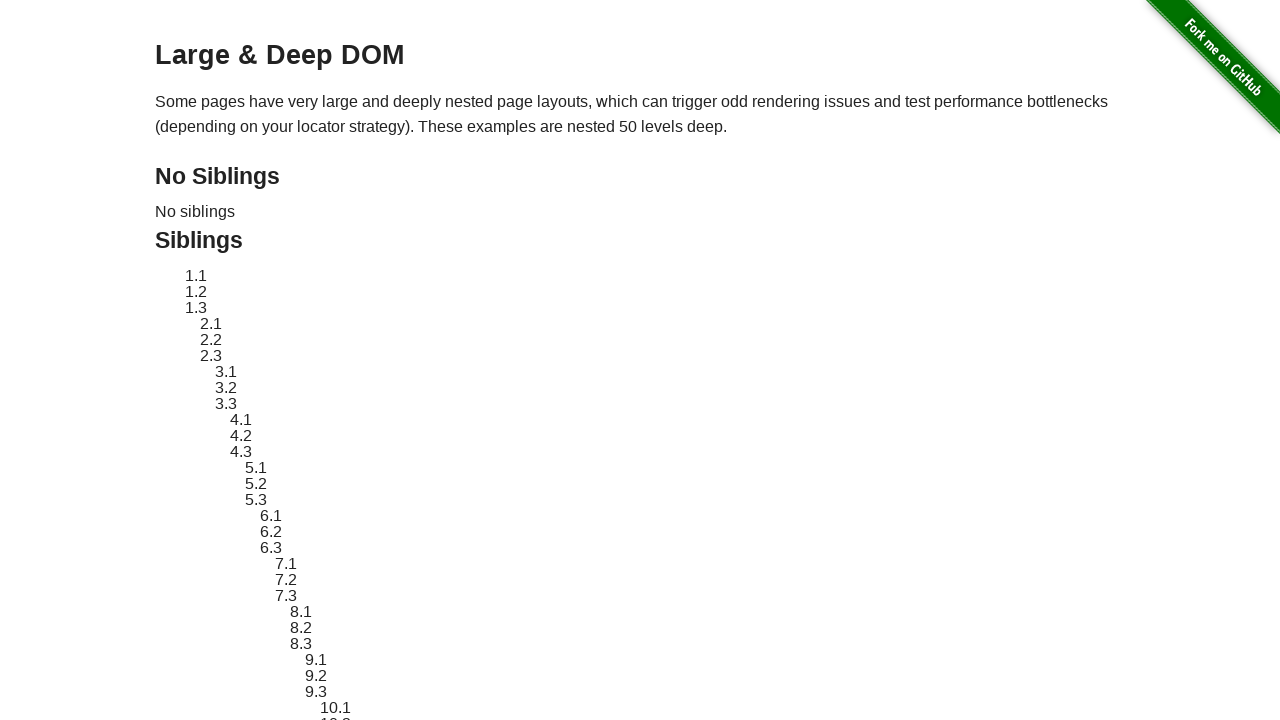

Target element became visible
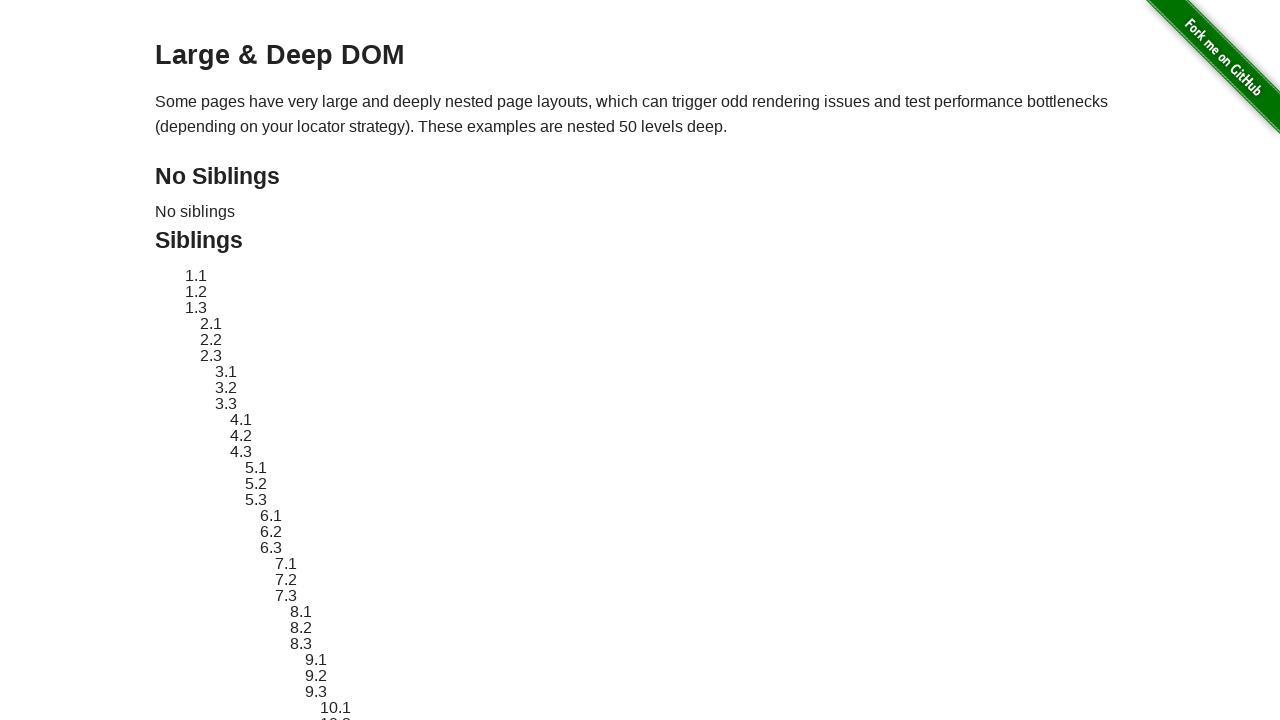

Stored original style attribute of target element
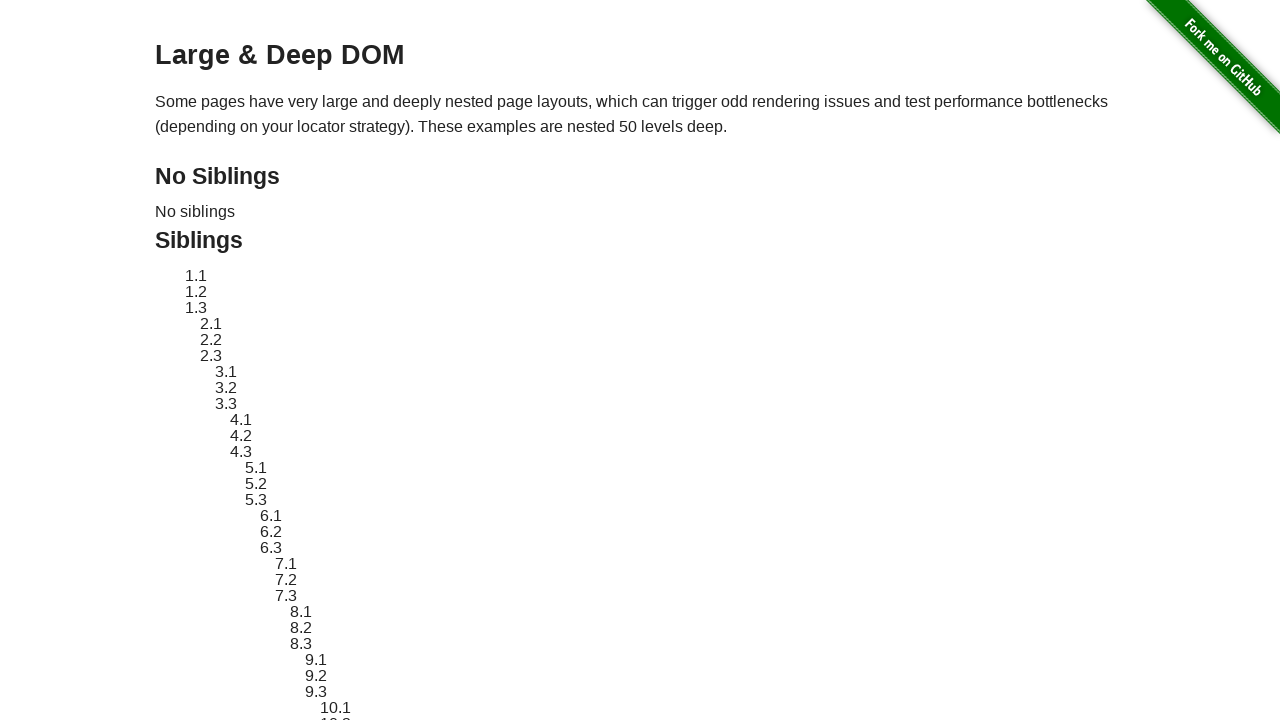

Applied red dashed border highlight to target element
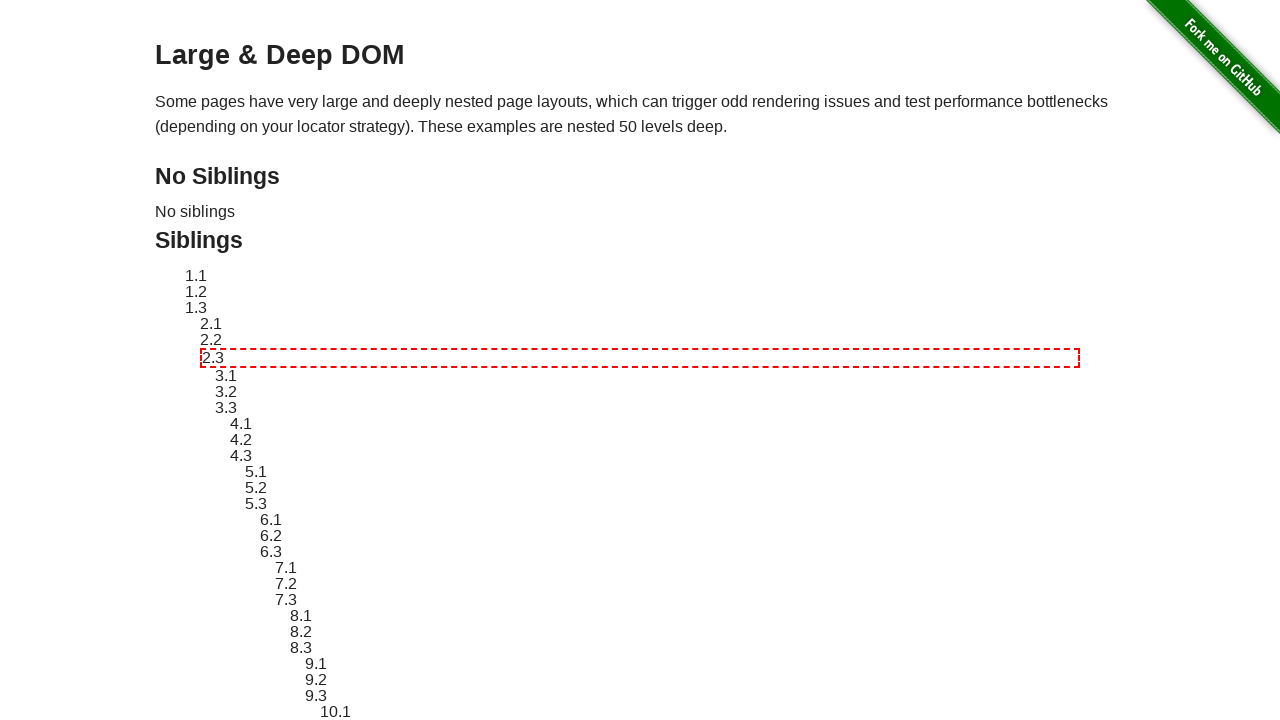

Waited 2 seconds to display the highlight
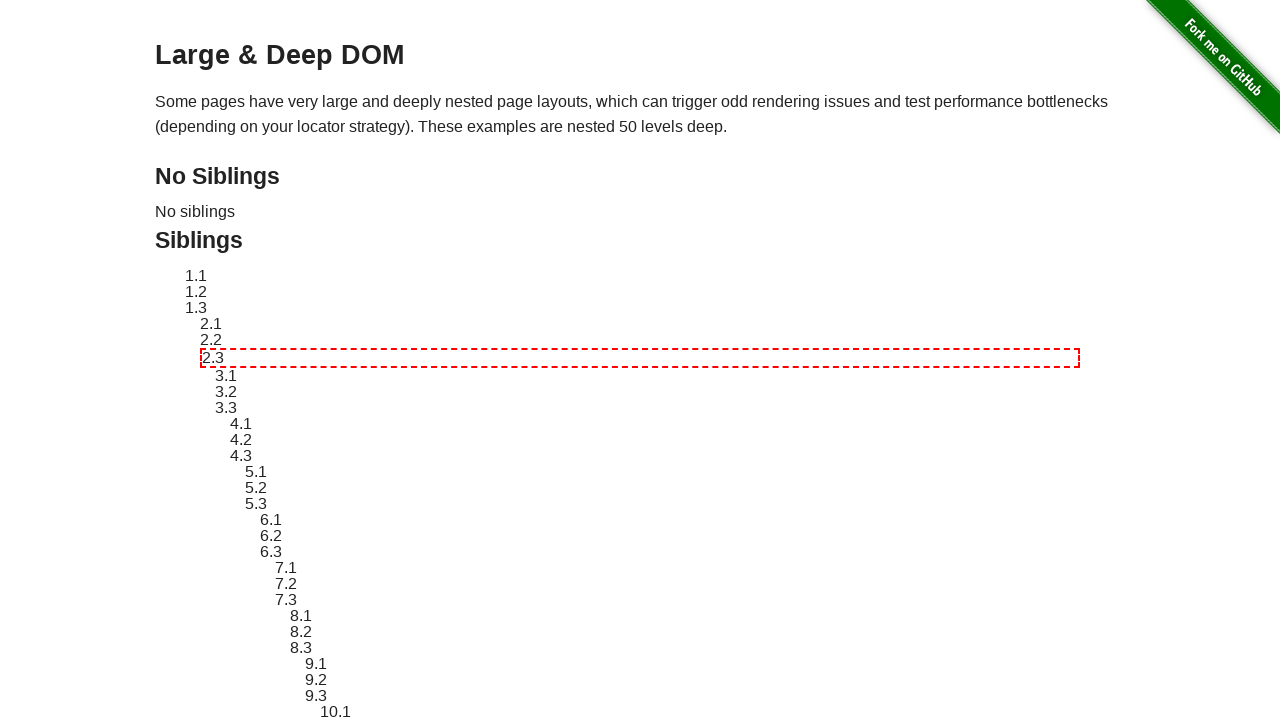

Reverted target element to original style
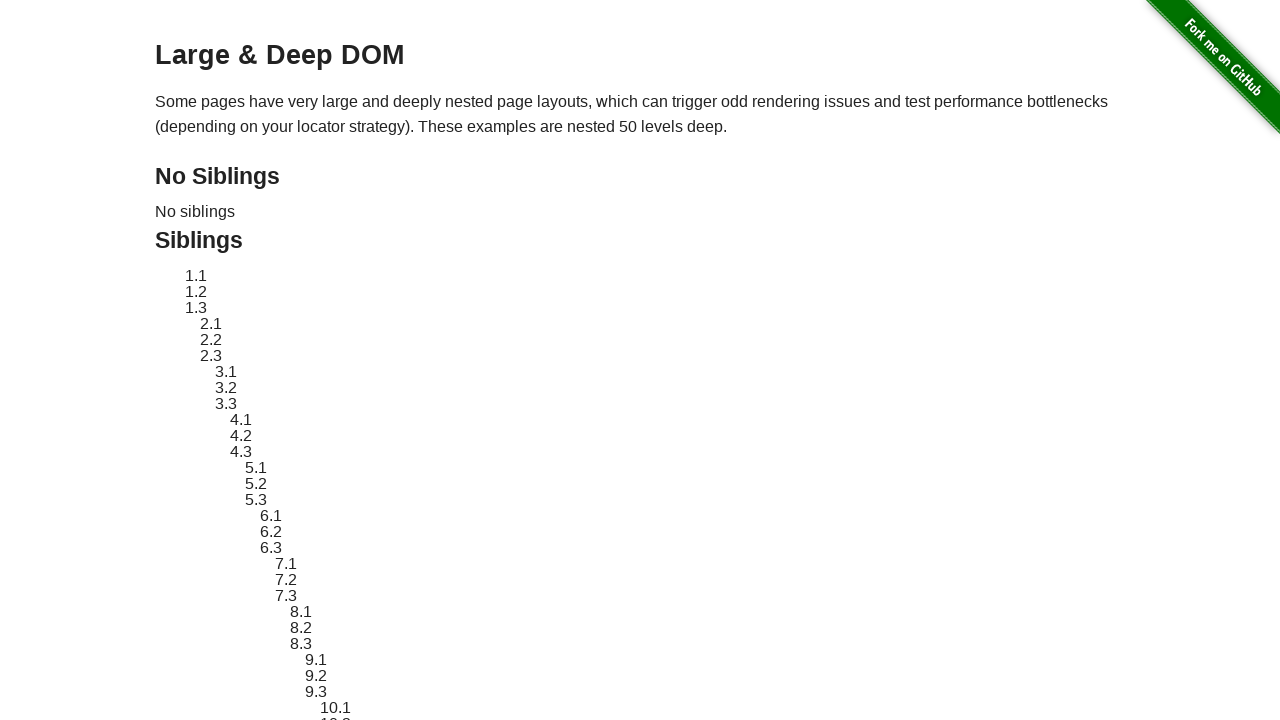

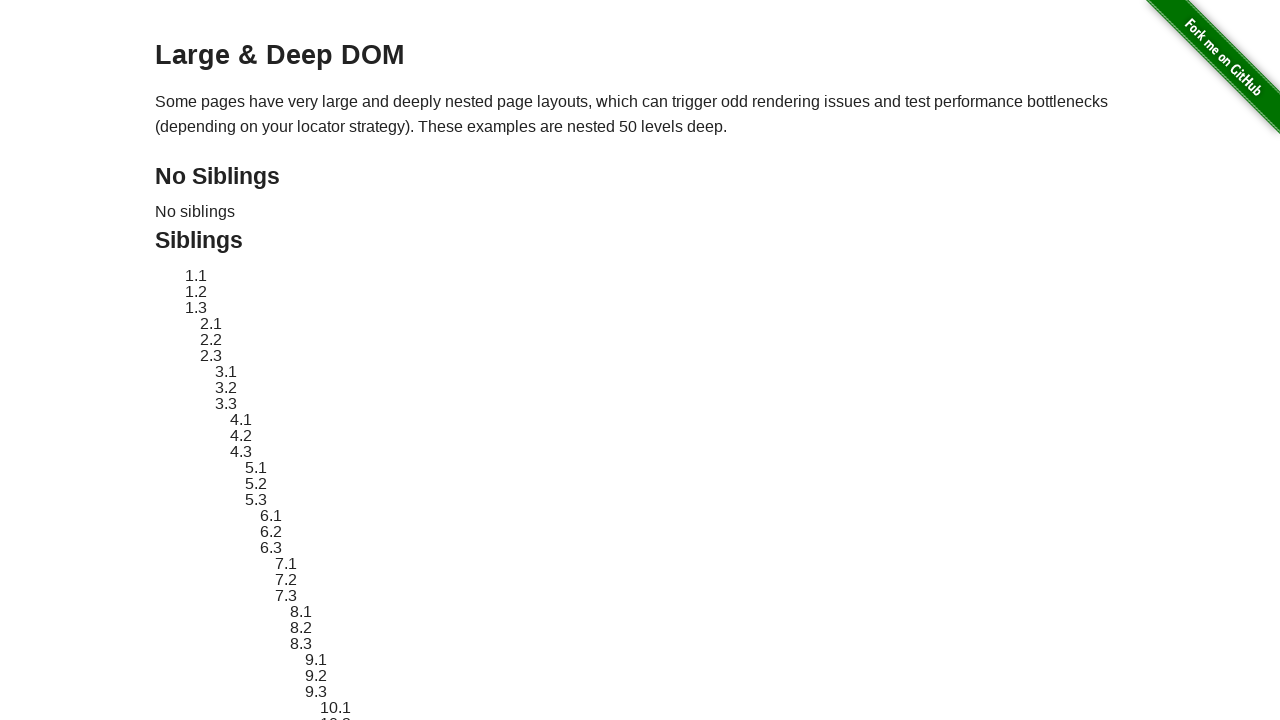